Tests keyboard key press functionality by sending a SPACE key to an input element and verifying the page displays the correct key that was pressed.

Starting URL: http://the-internet.herokuapp.com/key_presses

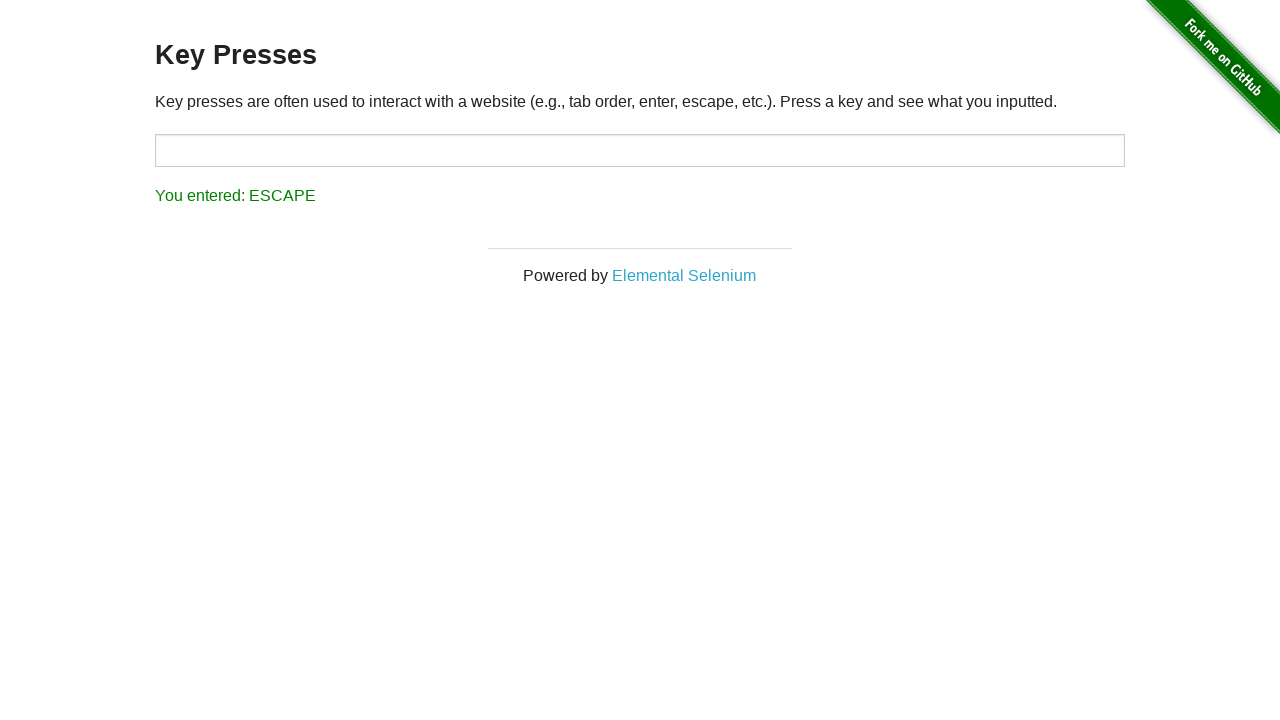

Pressed SPACE key on target input element on #target
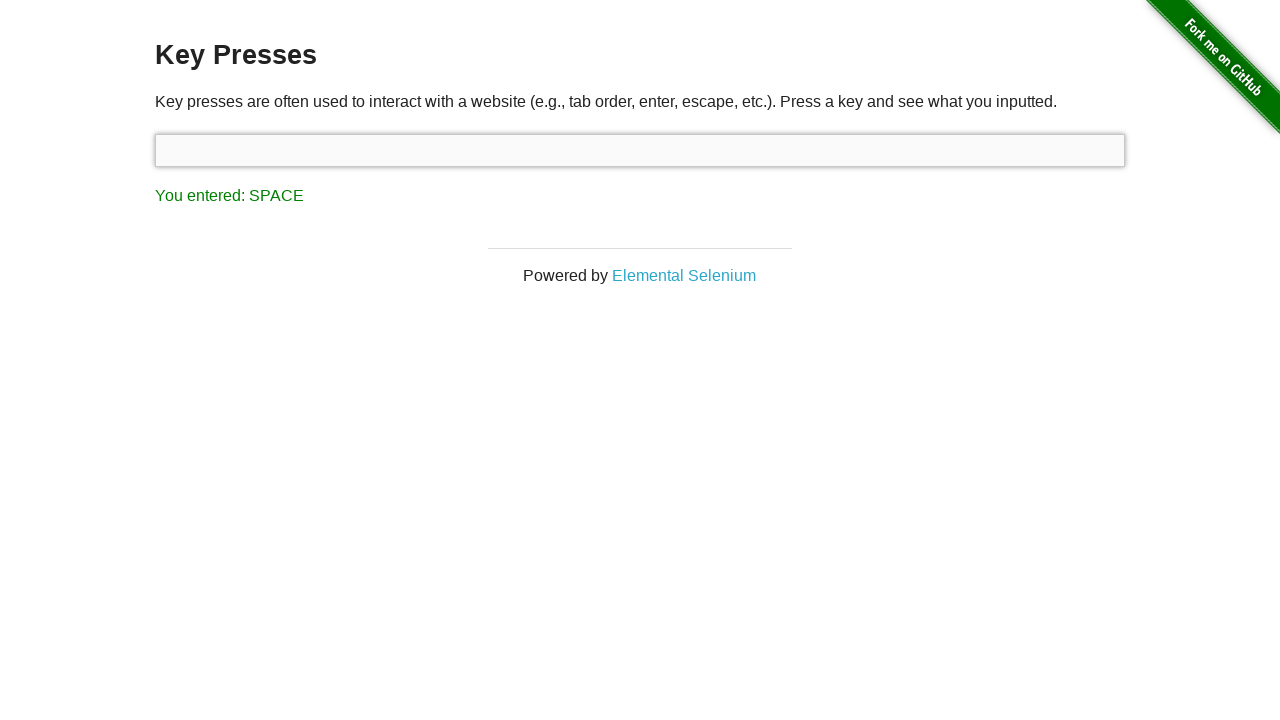

Result text appeared on page
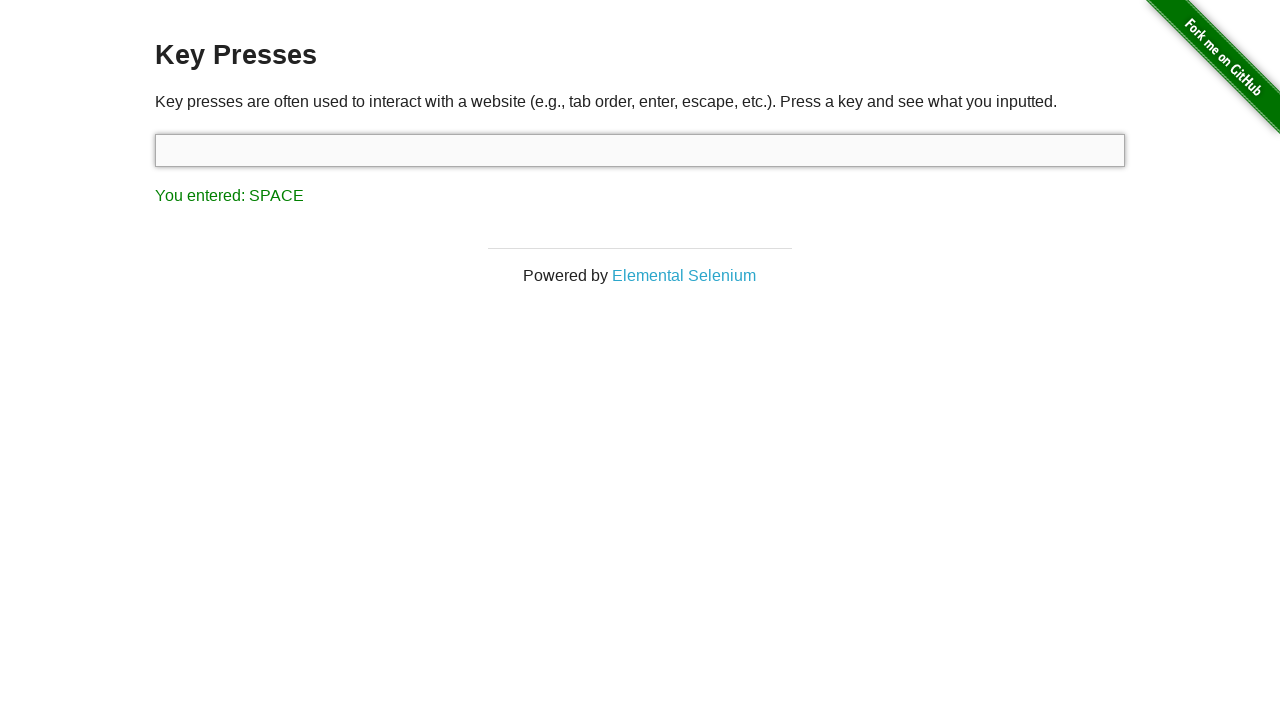

Retrieved result text content
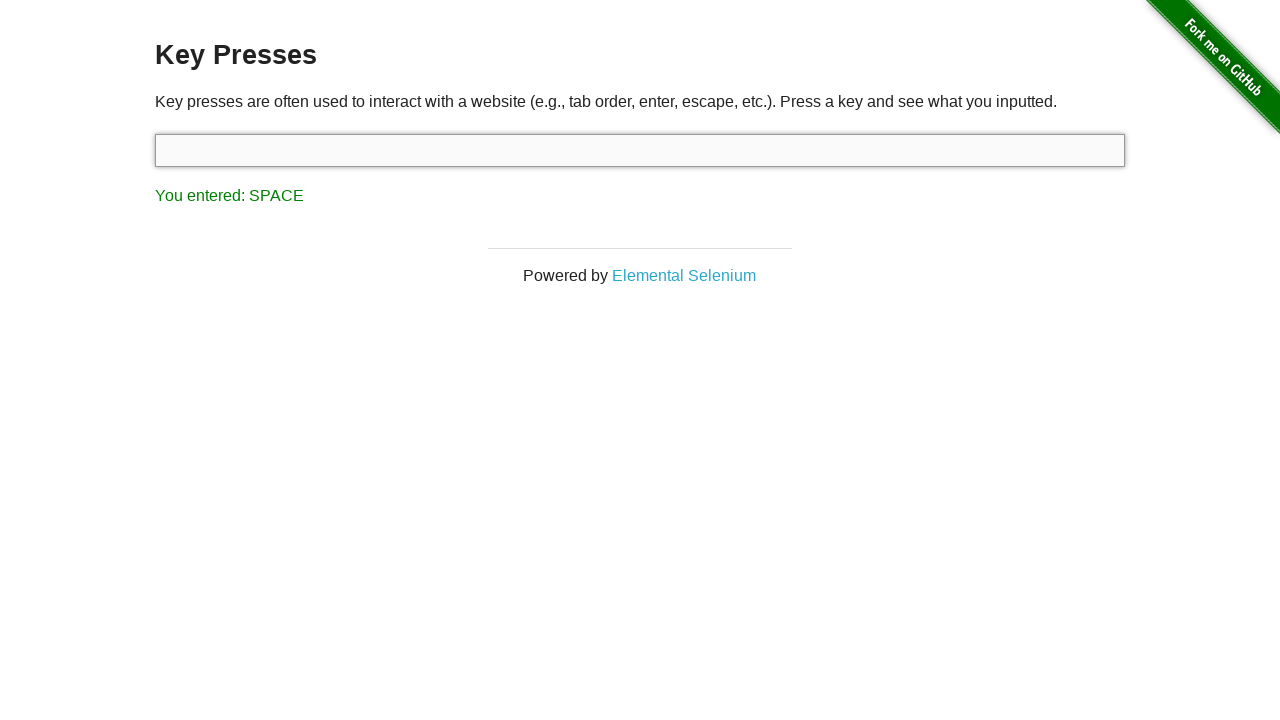

Verified result text matches expected 'You entered: SPACE'
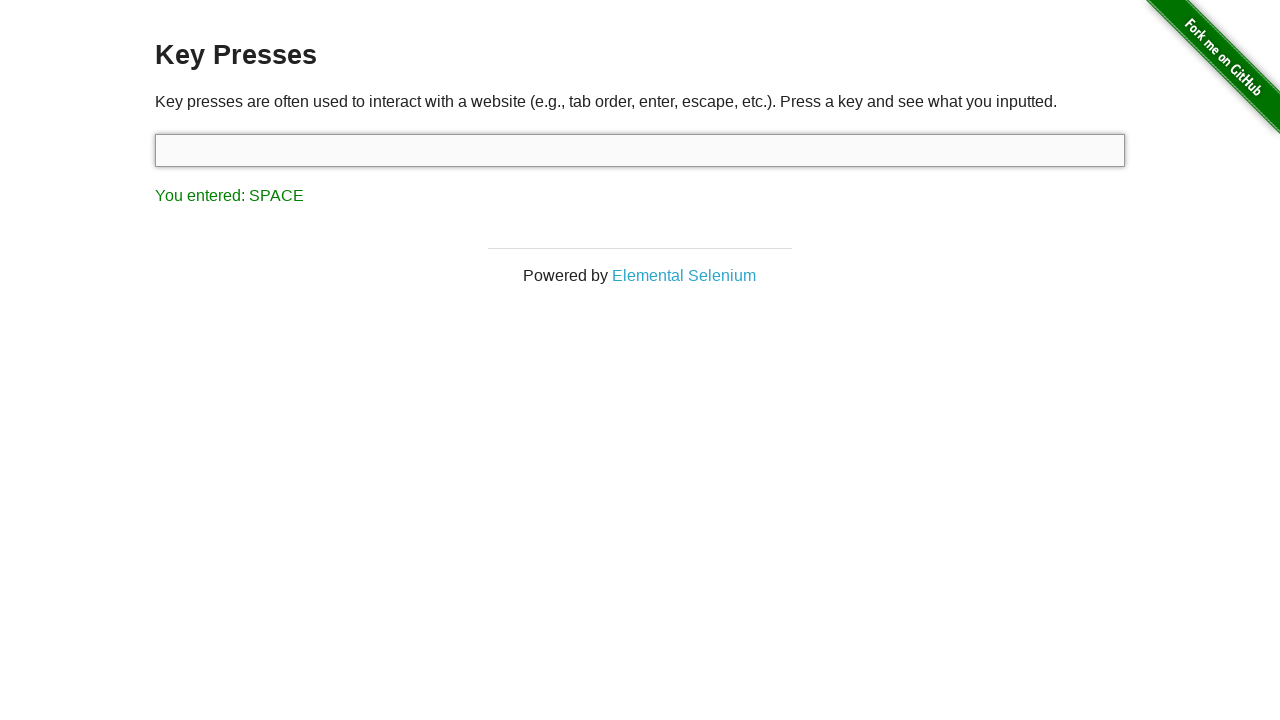

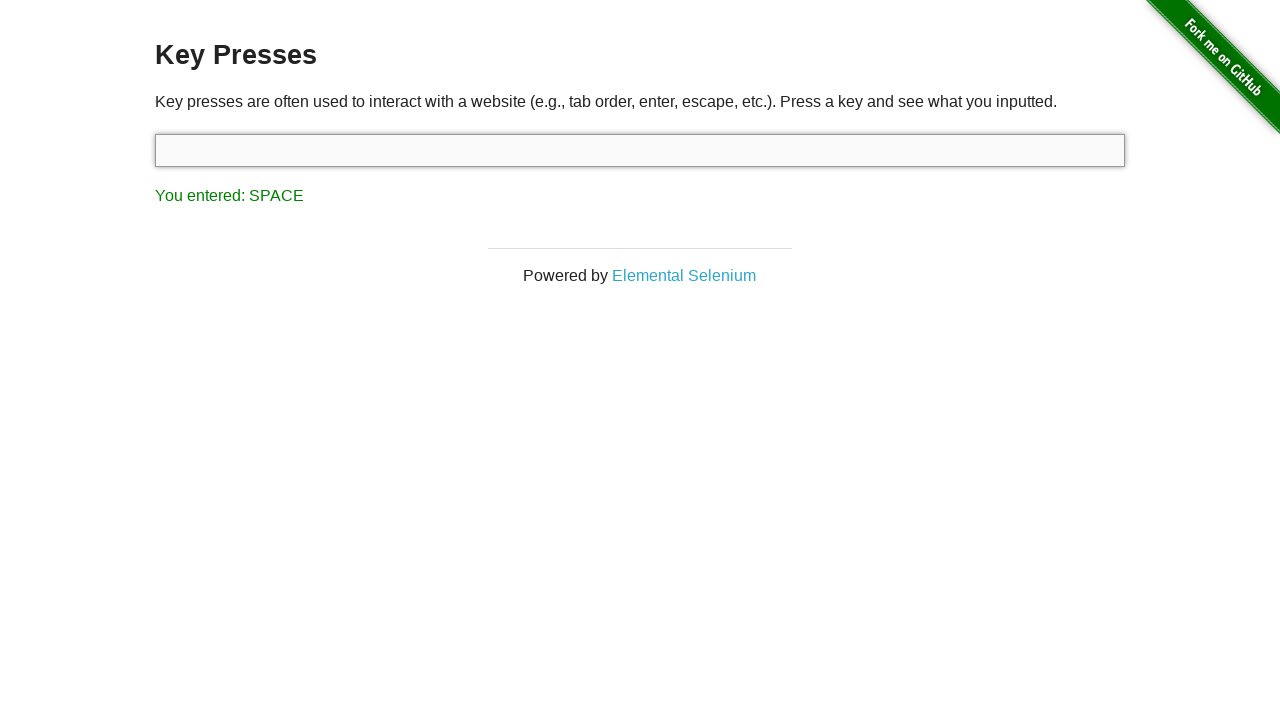